Tests that a manager can select different currencies (Dollar, Pound, Rupee) from a dropdown on the Open Account page and verifies each selection is properly reflected.

Starting URL: https://www.globalsqa.com/angularJs-protractor/BankingProject/#/manager/openAccount

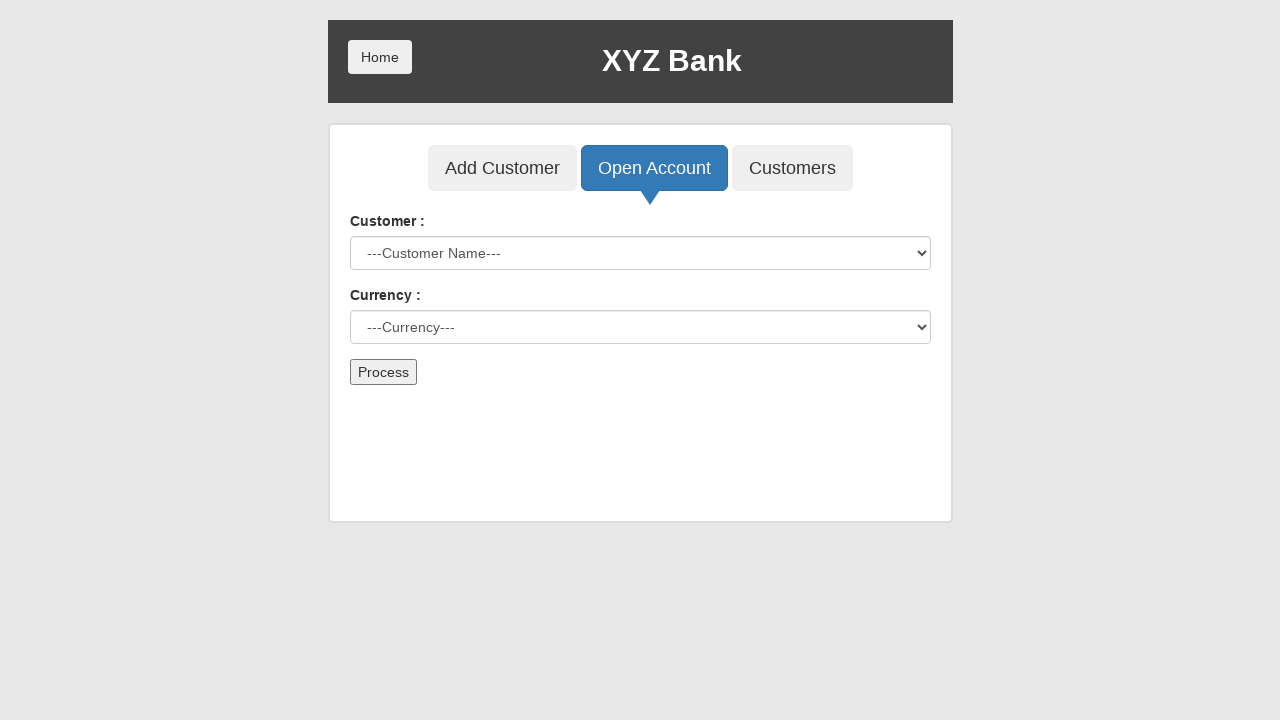

Selected Dollar from currency dropdown on select#currency
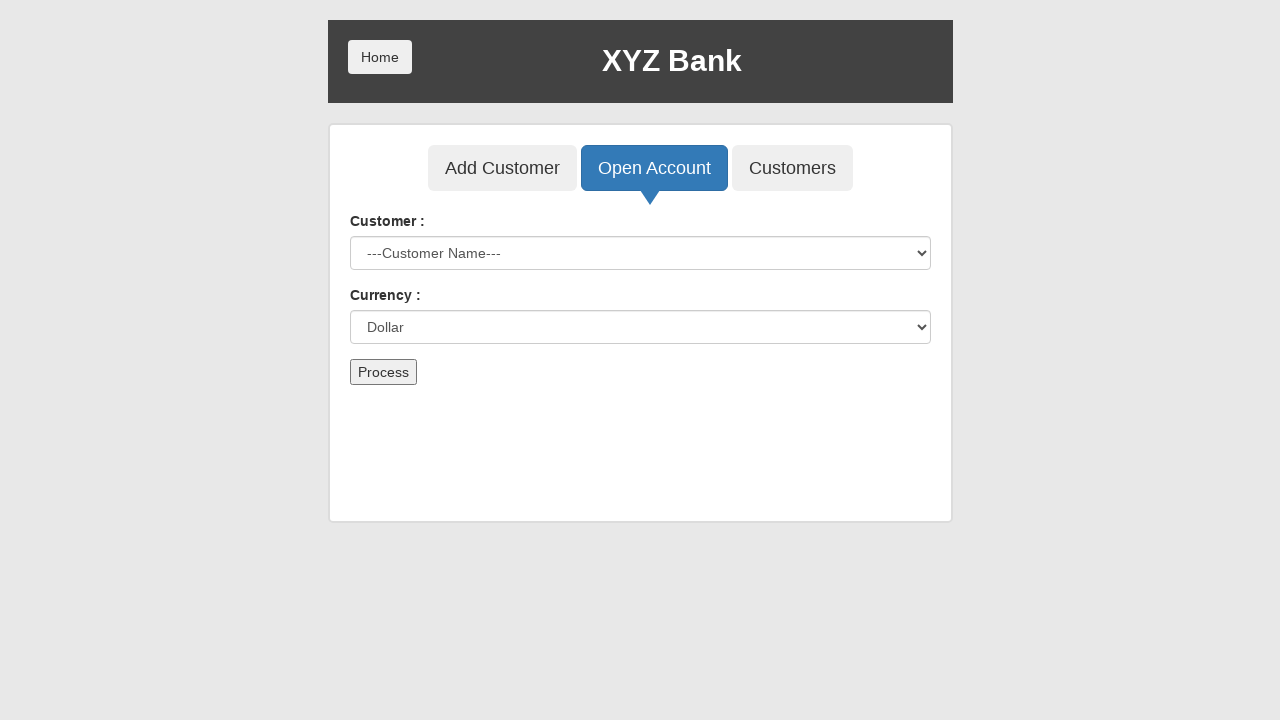

Verified that Dollar is selected in currency dropdown
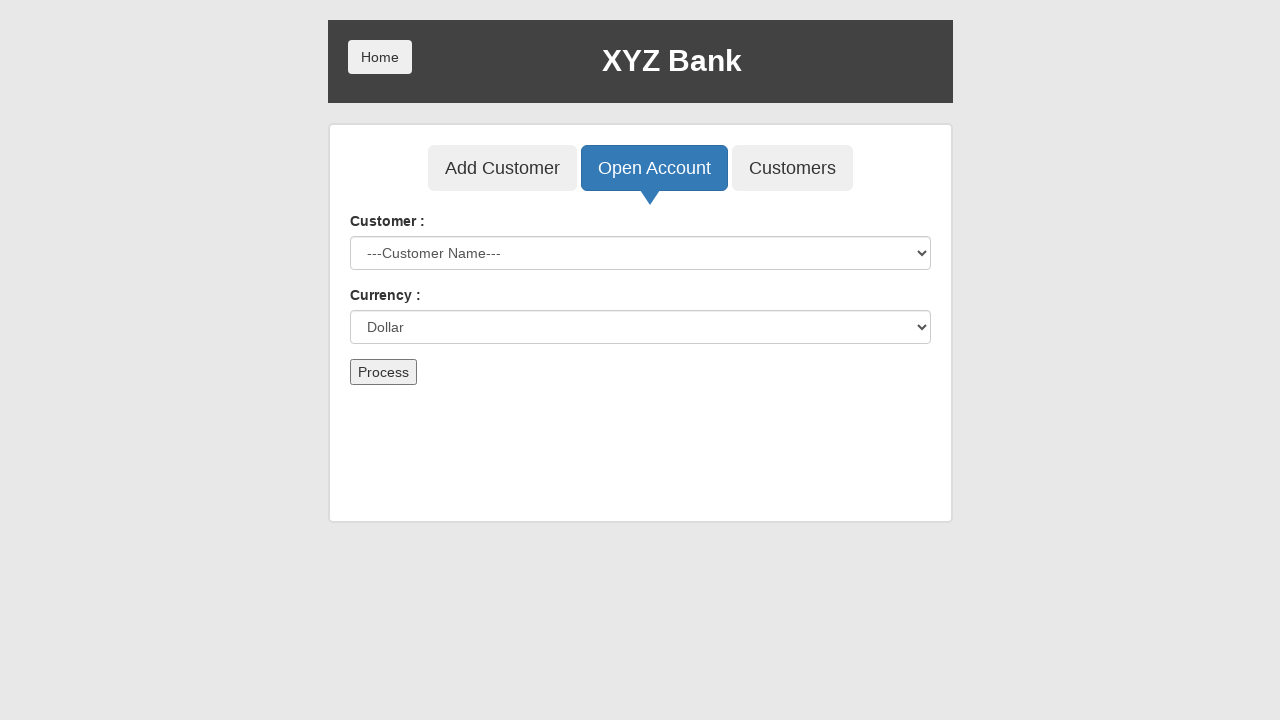

Selected Pound from currency dropdown on select#currency
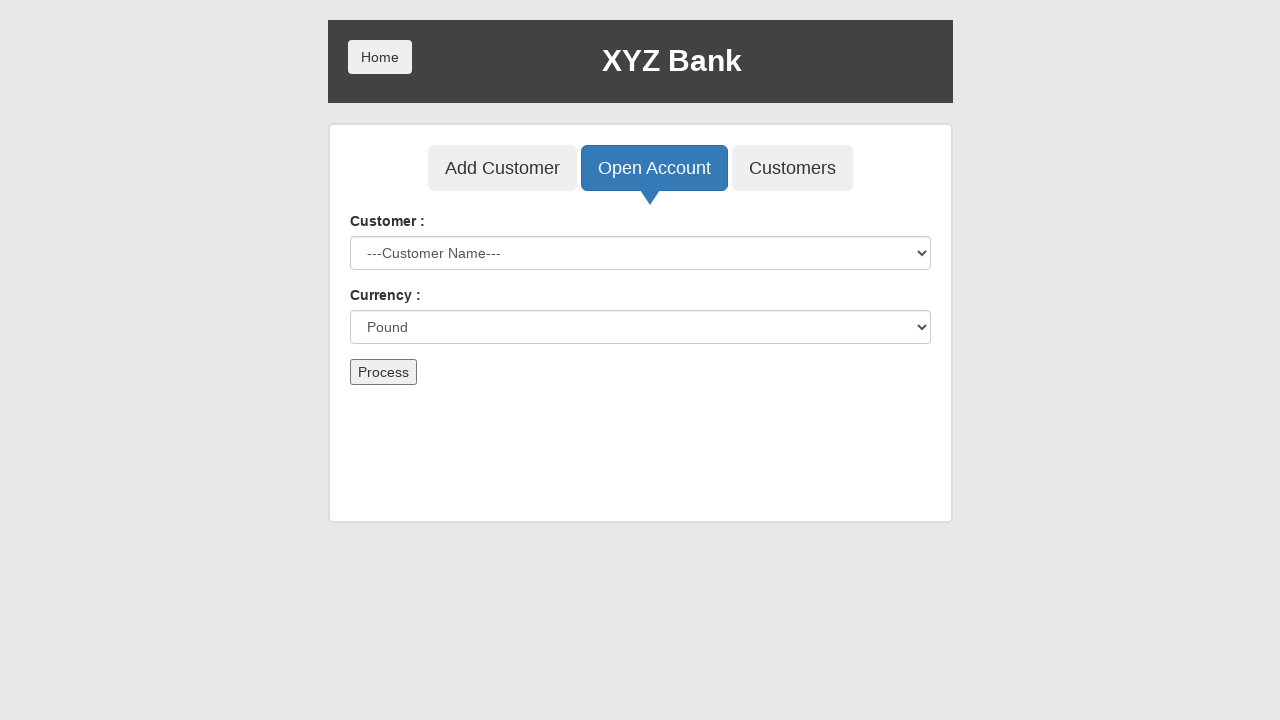

Verified that Pound is selected in currency dropdown
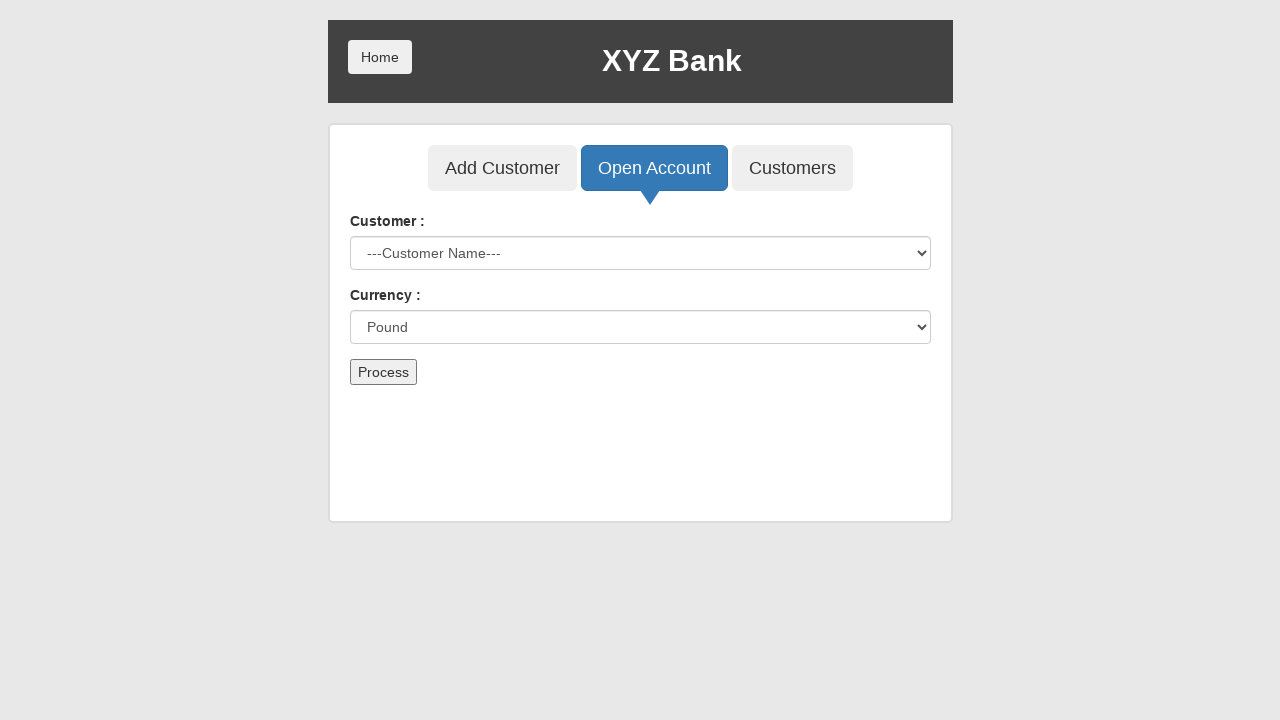

Selected Rupee from currency dropdown on select#currency
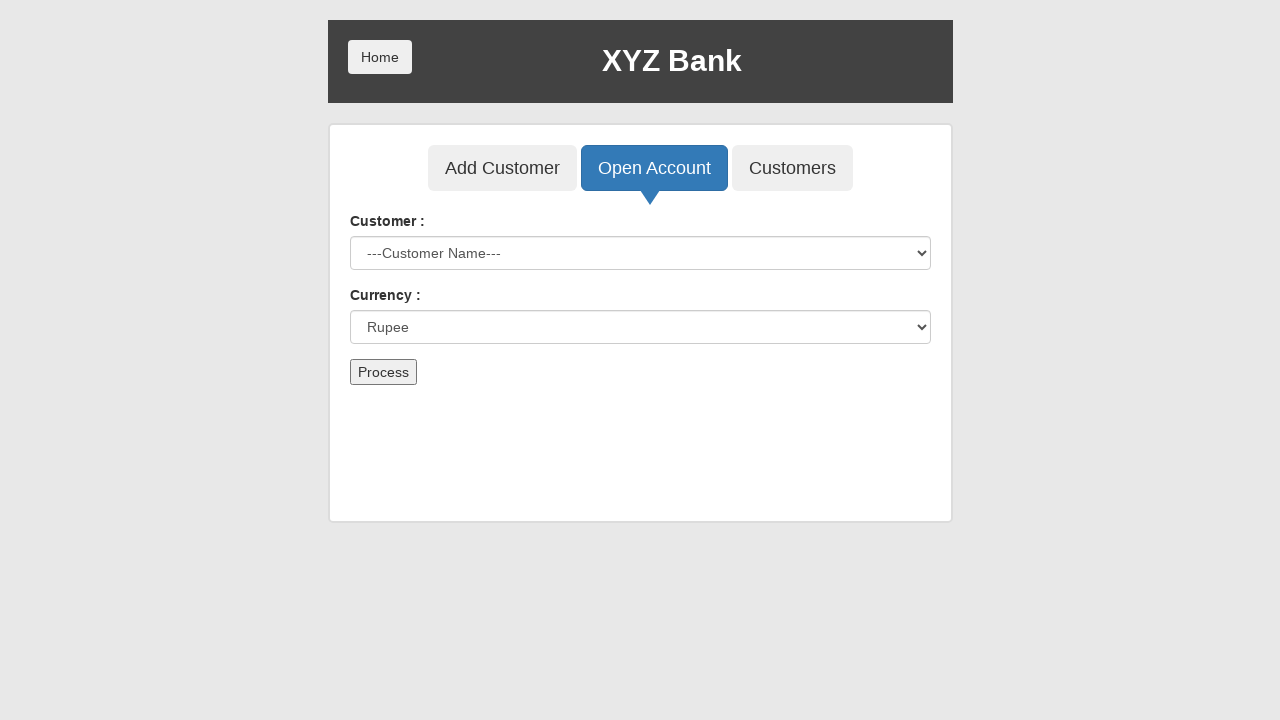

Verified that Rupee is selected in currency dropdown
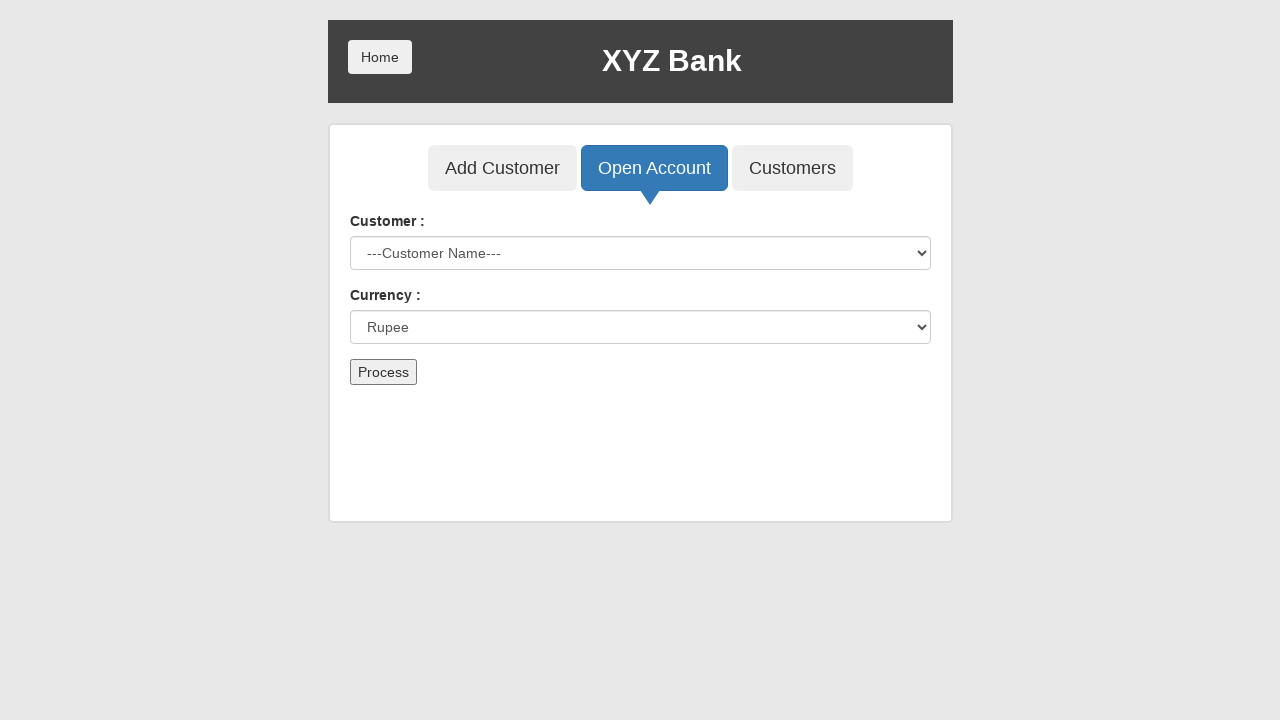

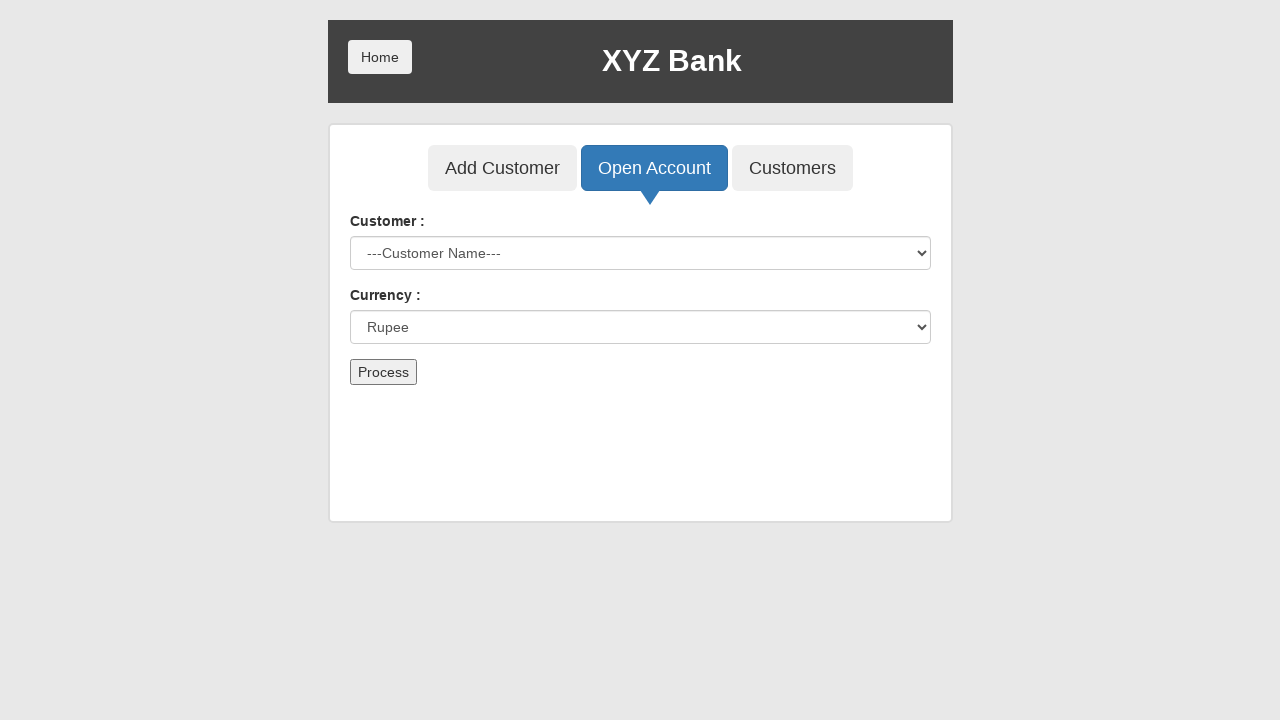